Tests various alert handling scenarios including simple alerts, confirmation dialogs, prompt alerts, and custom modal dialogs on a practice page

Starting URL: https://www.leafground.com/alert.xhtml

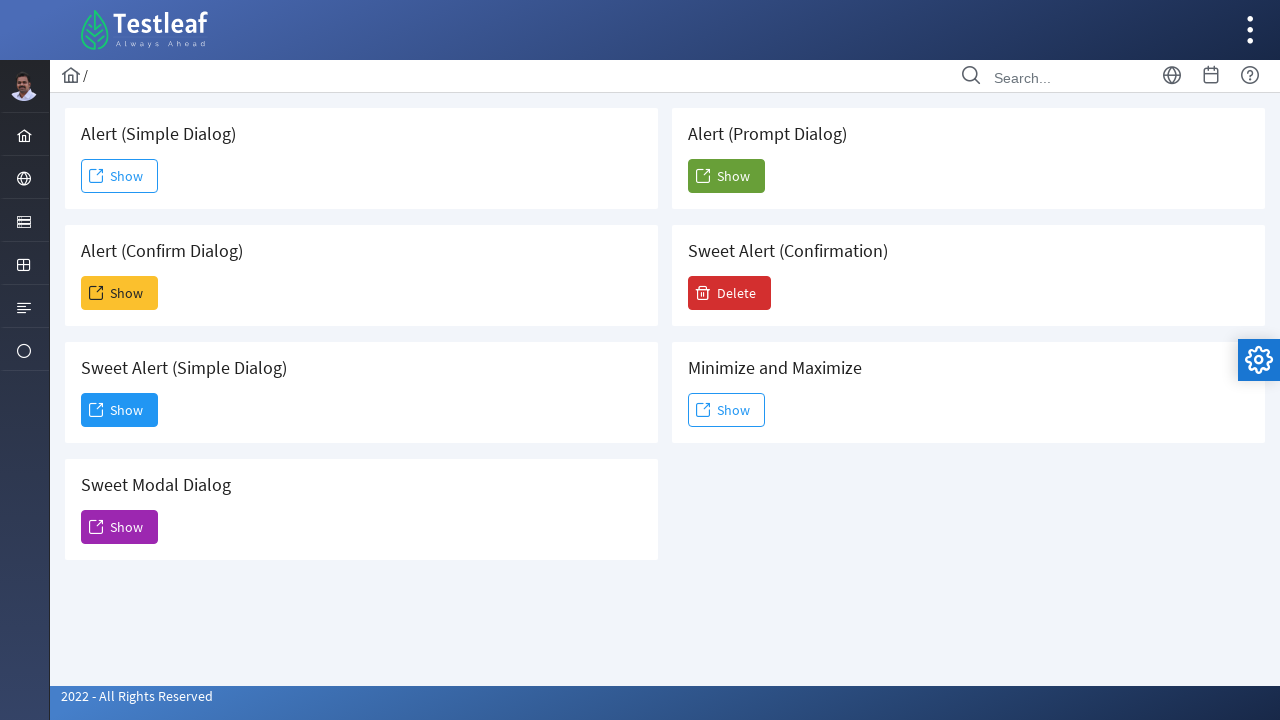

Clicked 'Show' button to display simple alert at (120, 176) on xpath=//span[text()='Show']
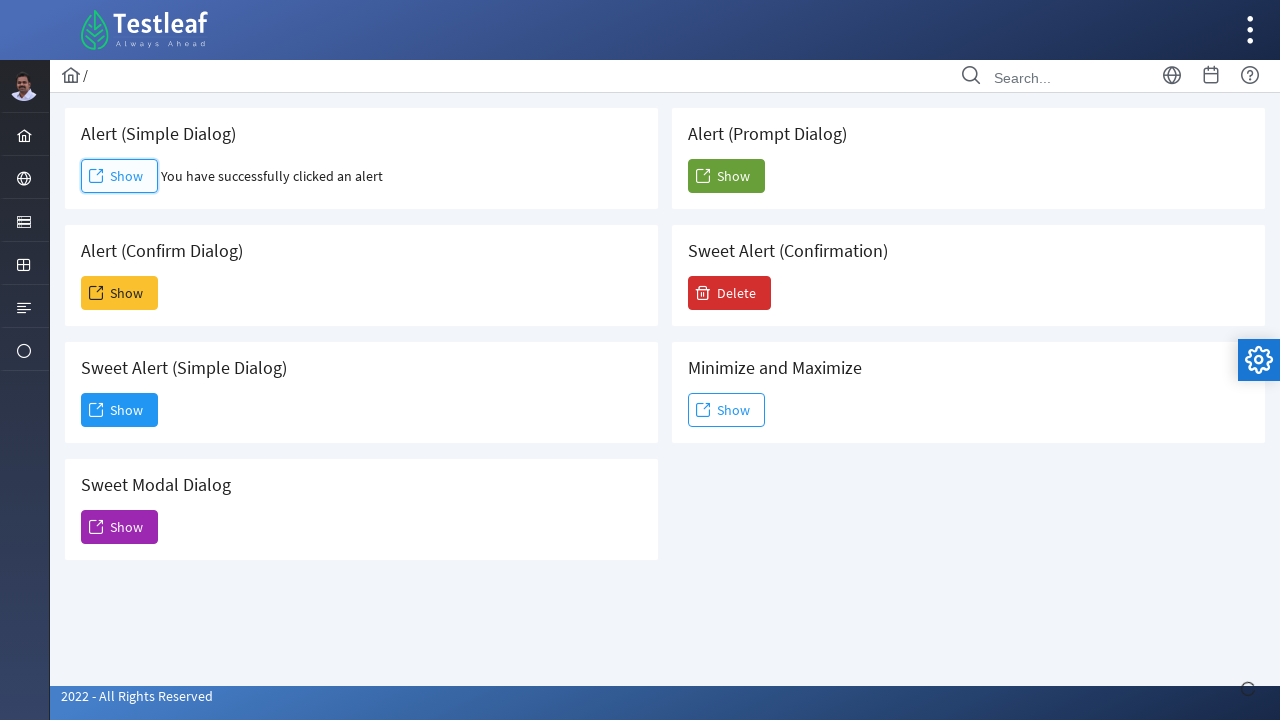

Set up dialog handler to accept alerts
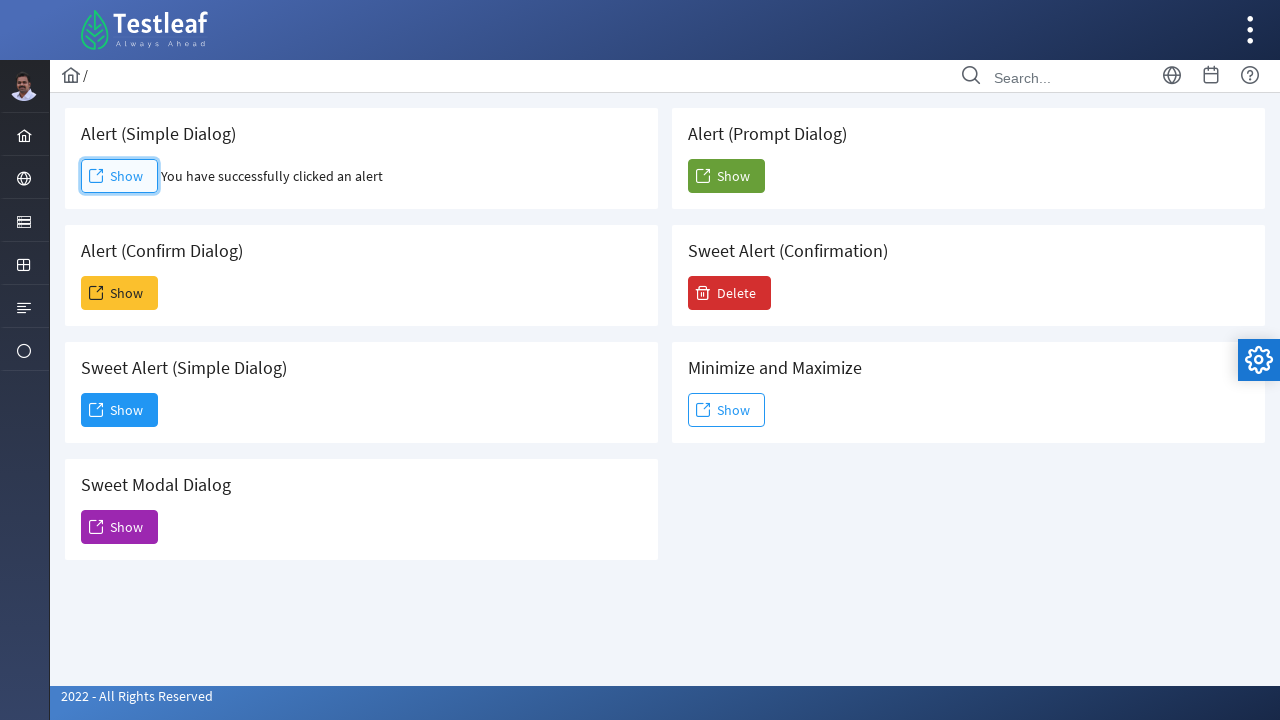

Clicked 'Show' button to display confirmation dialog at (120, 293) on (//span[text()='Show'])[2]
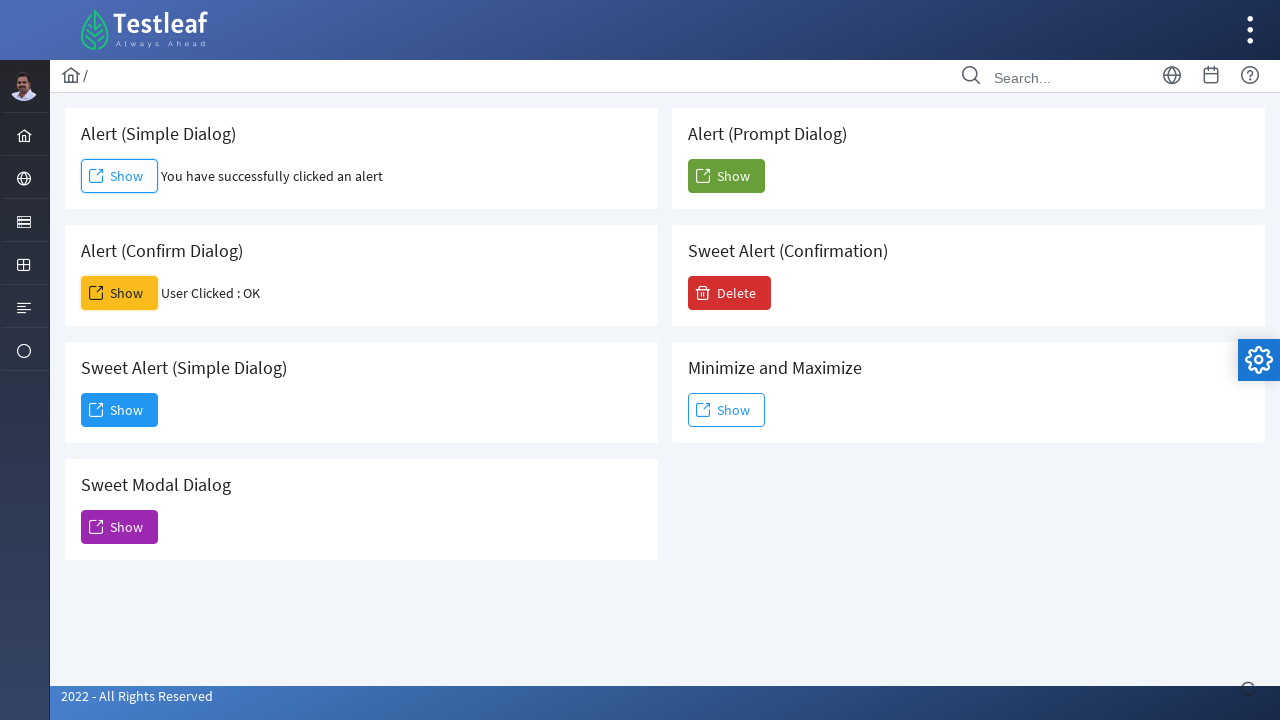

Confirmation dialog auto-accepted by dialog handler
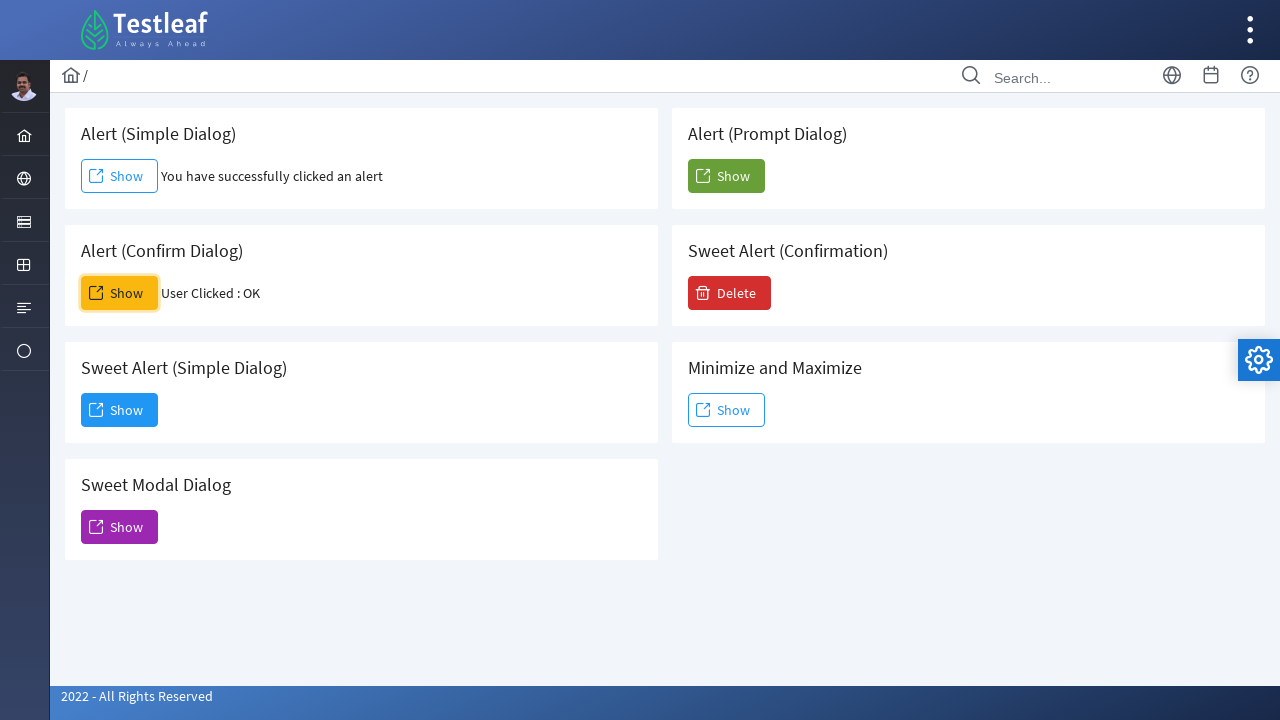

Clicked 'Show' button to display prompt alert at (726, 176) on (//span[text()='Show'])[5]
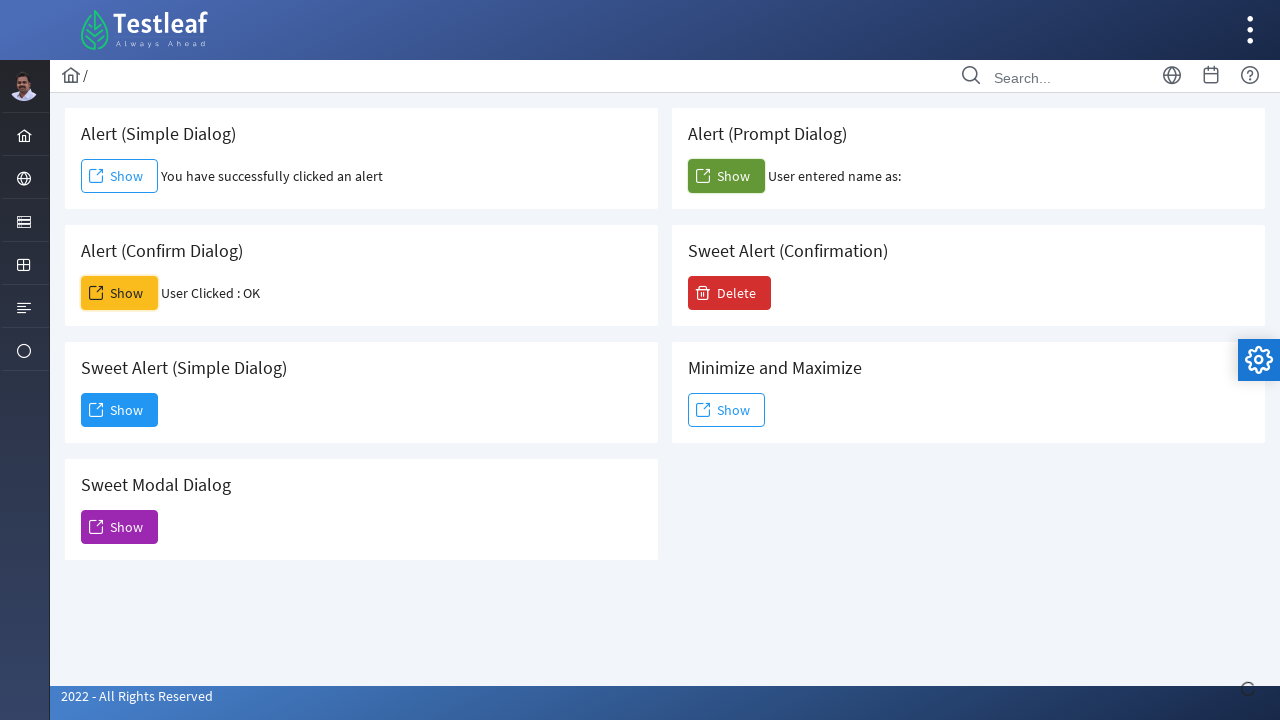

Set up one-time dialog handler to accept prompt with text input
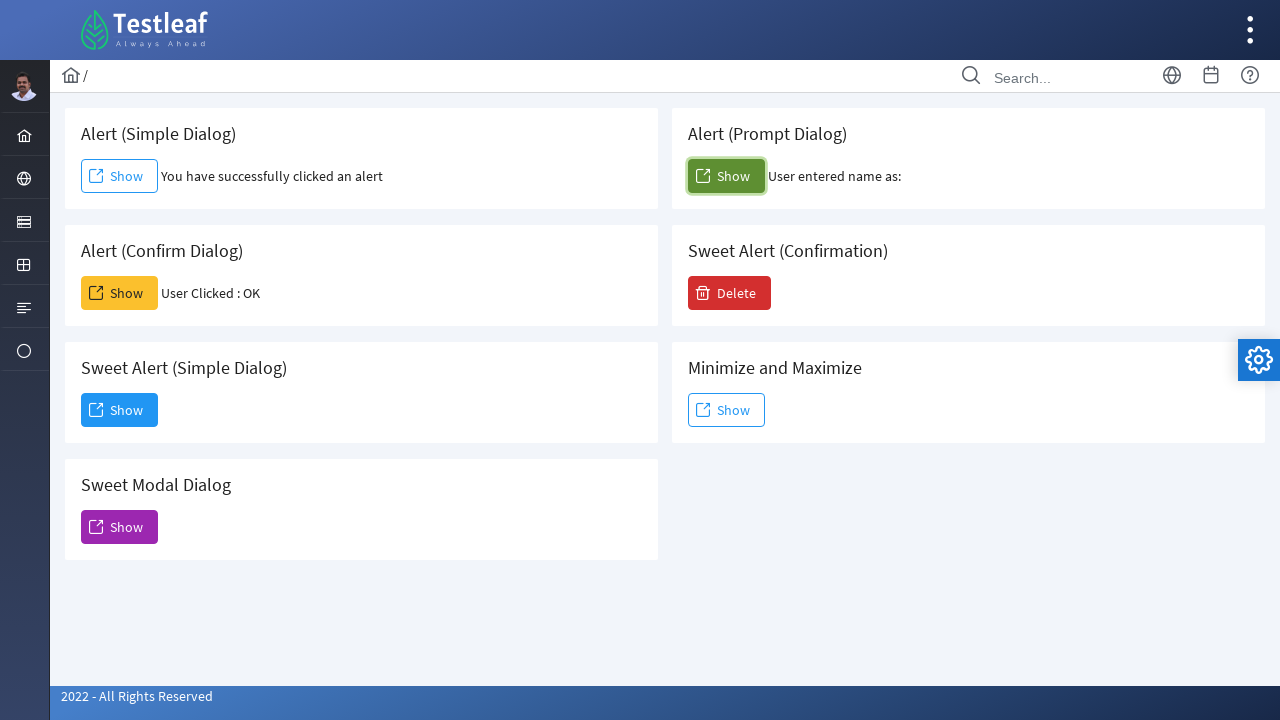

Clicked 'Show' button to display custom sweet alert modal at (120, 410) on (//span[text()='Show'])[3]
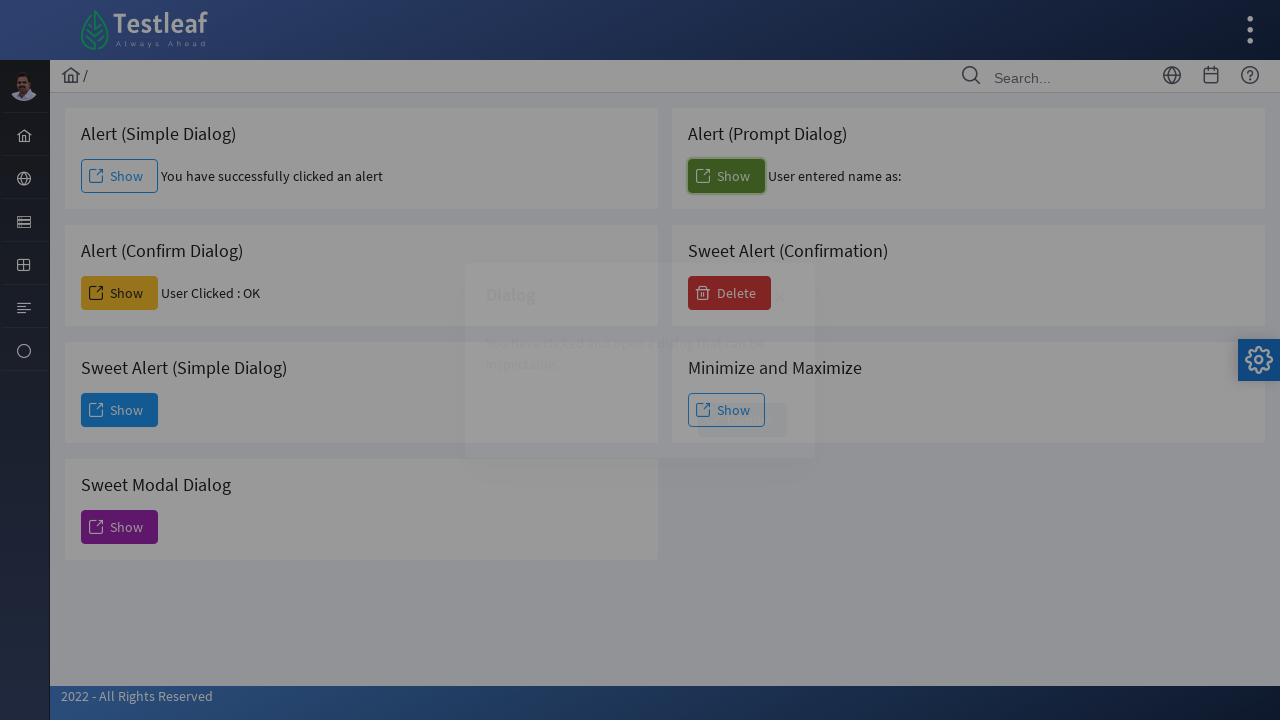

Clicked 'Dismiss' button to close sweet alert modal at (742, 420) on xpath=//span[text()='Dismiss']
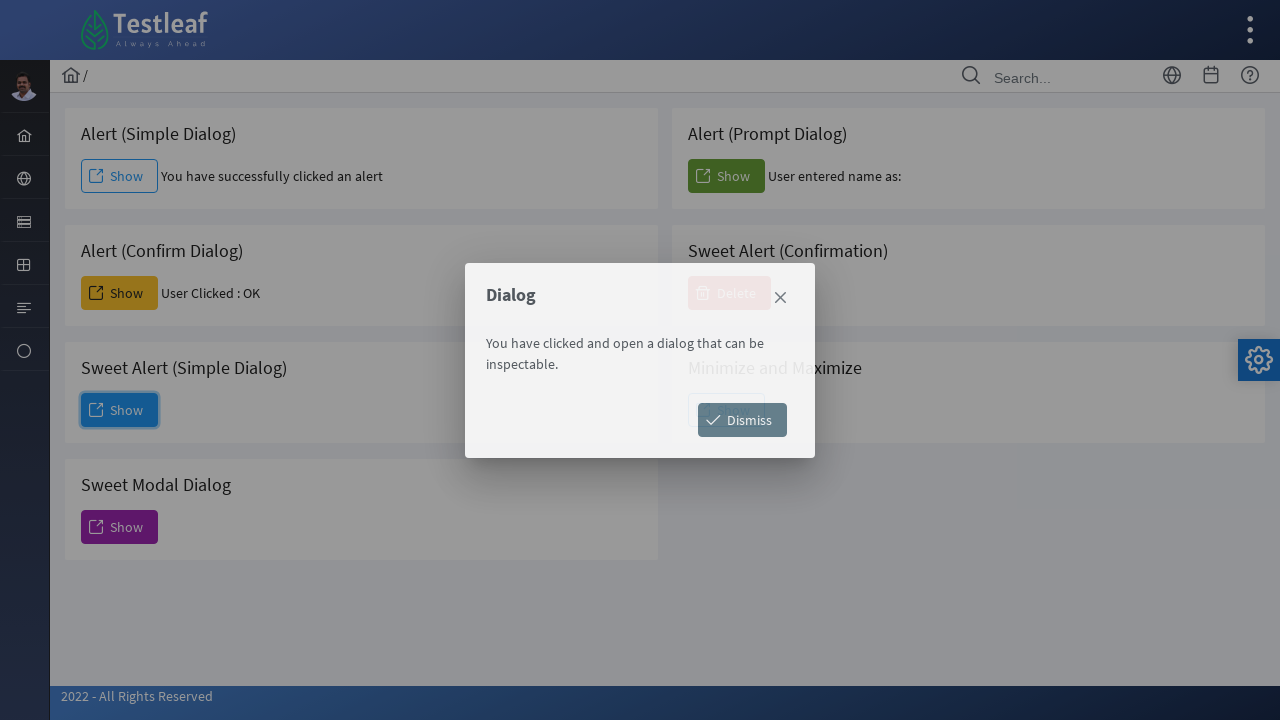

Clicked 'Show' button to display another modal dialog at (726, 410) on (//span[text()='Show'])[6]
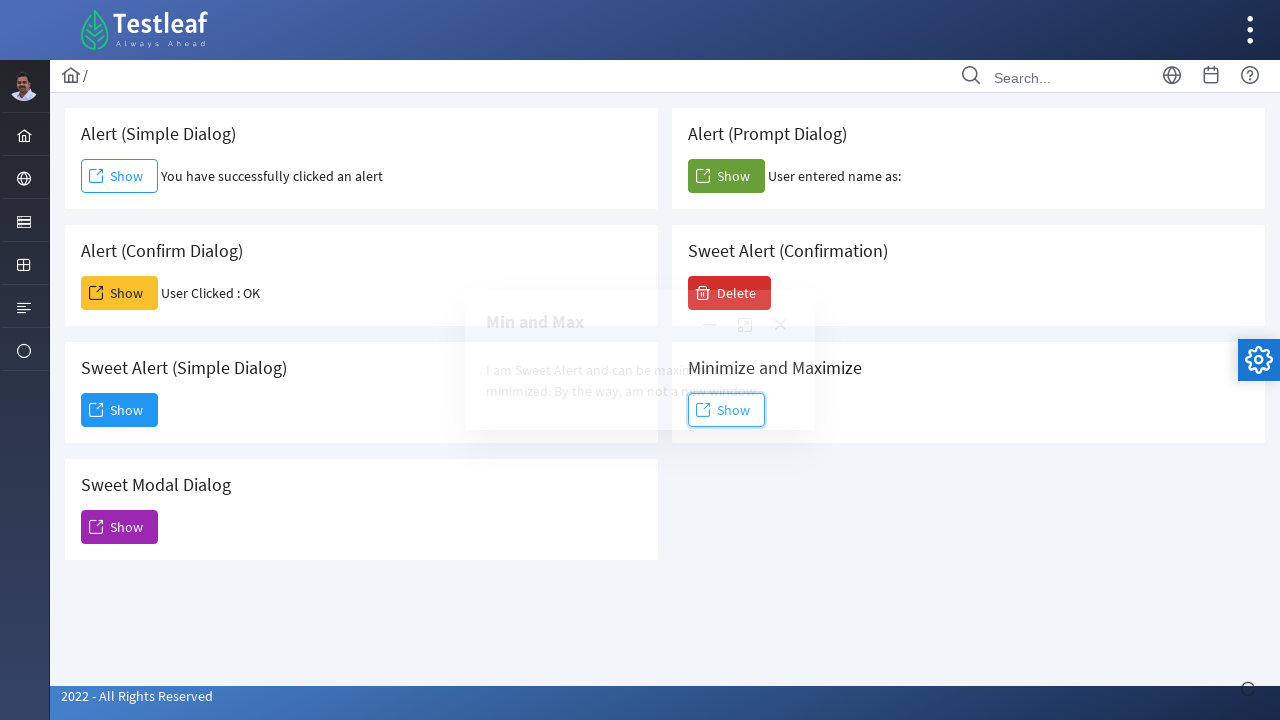

Clicked 'Close' button to dismiss the modal dialog at (780, 325) on (//a[@aria-label='Close'])[3]
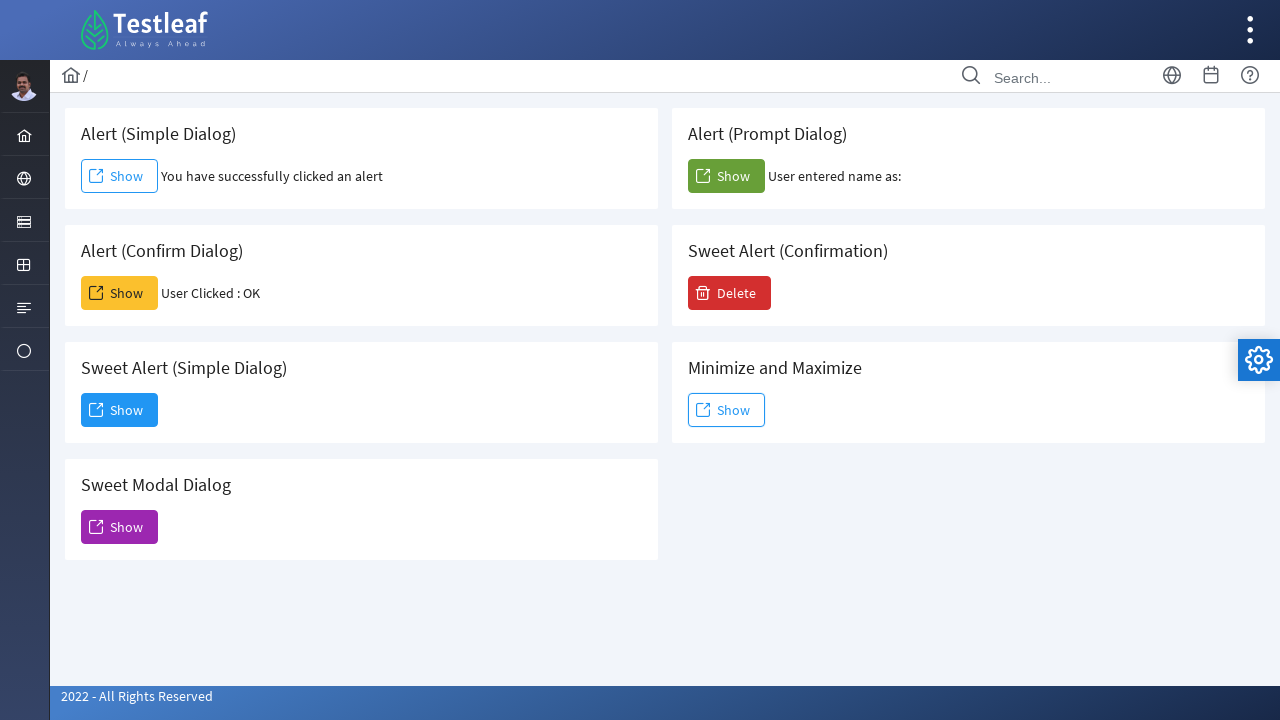

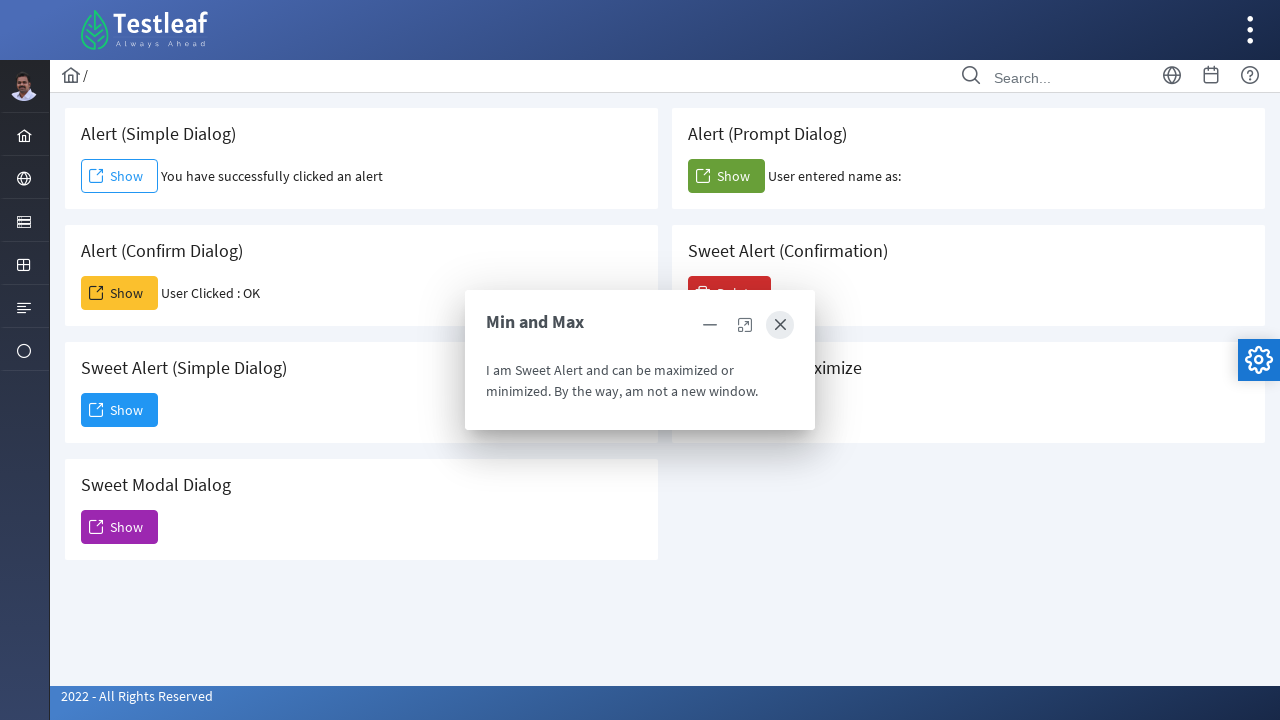